Validates that the page title is "OrangeHRM"

Starting URL: https://opensource-demo.orangehrmlive.com/web/index.php/auth/login

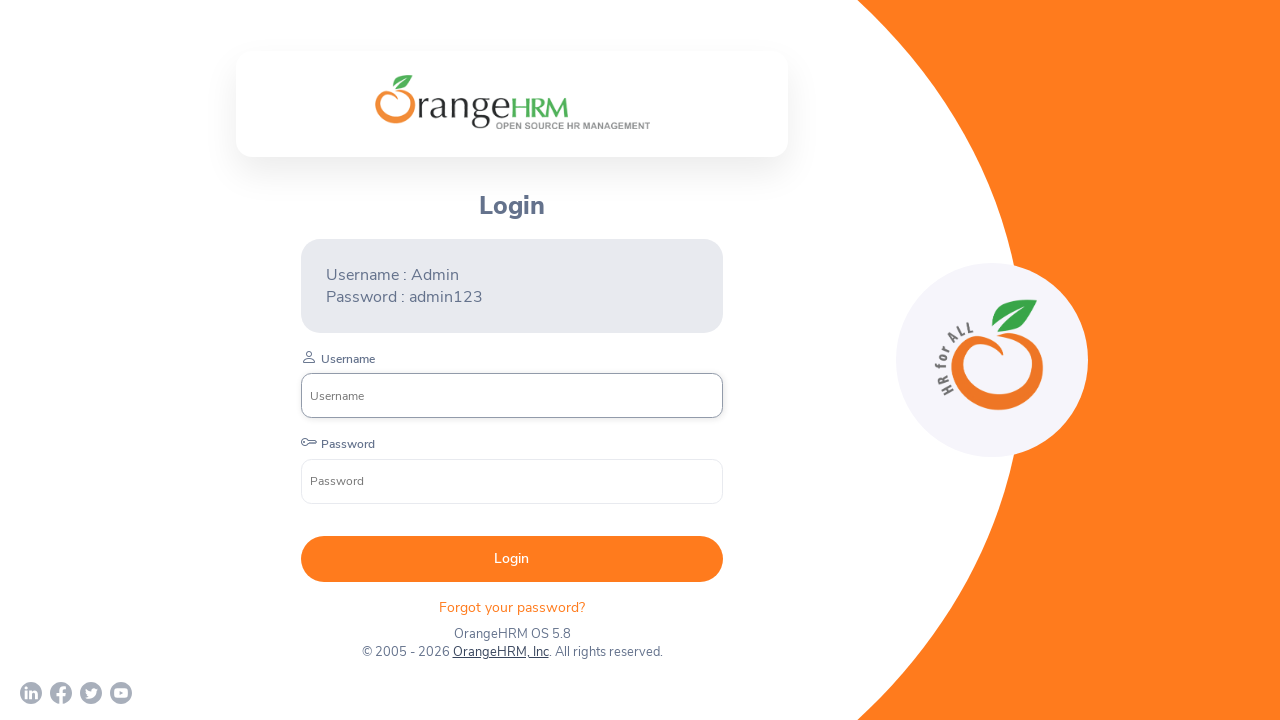

Navigated to OrangeHRM login page
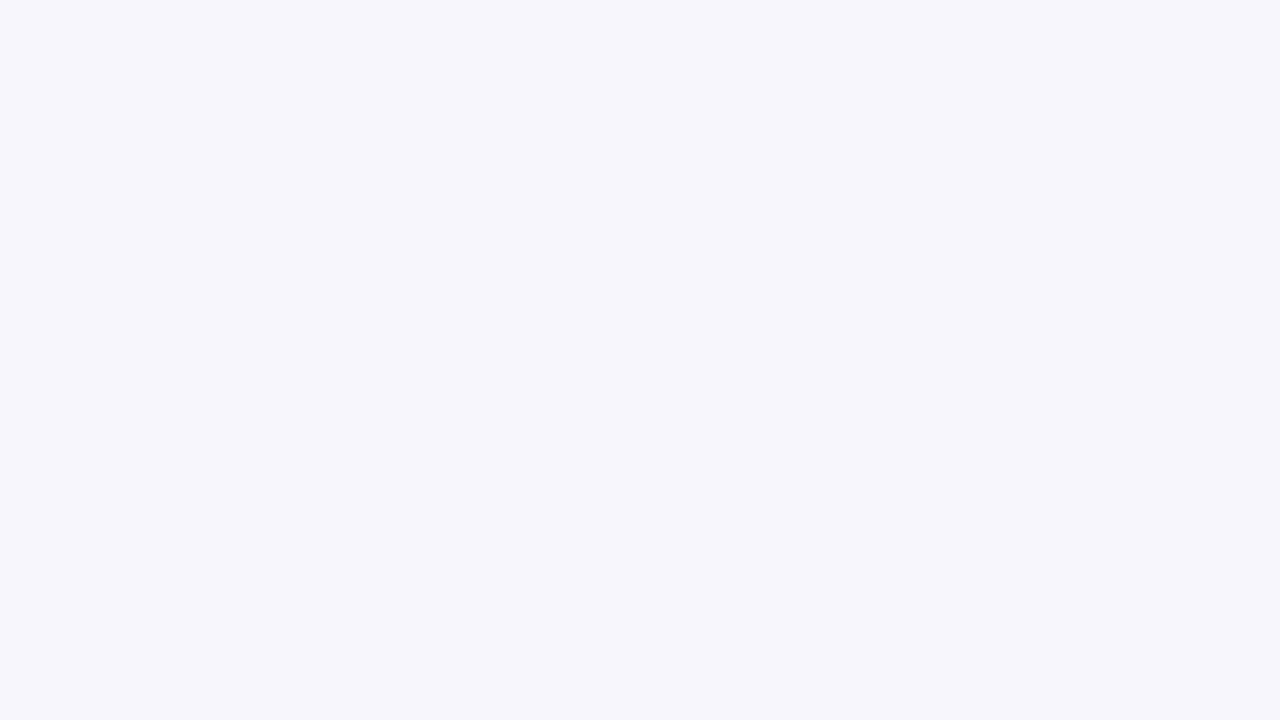

Verified page title is 'OrangeHRM'
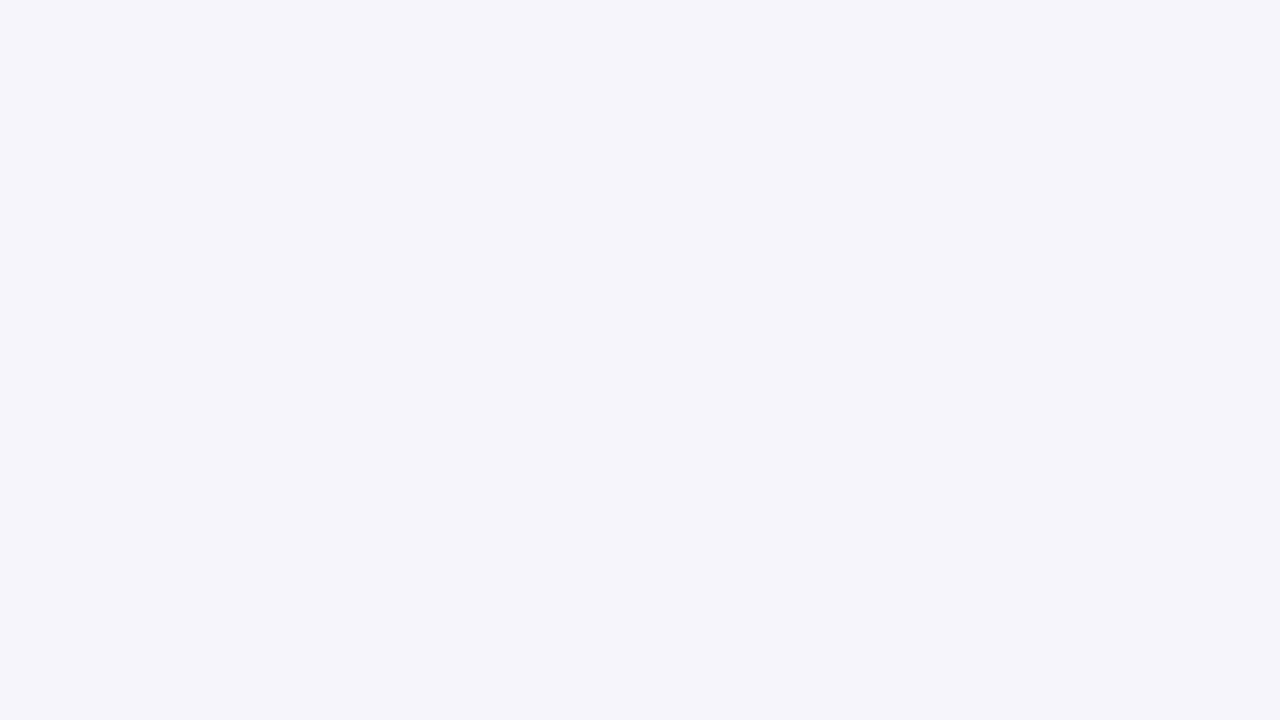

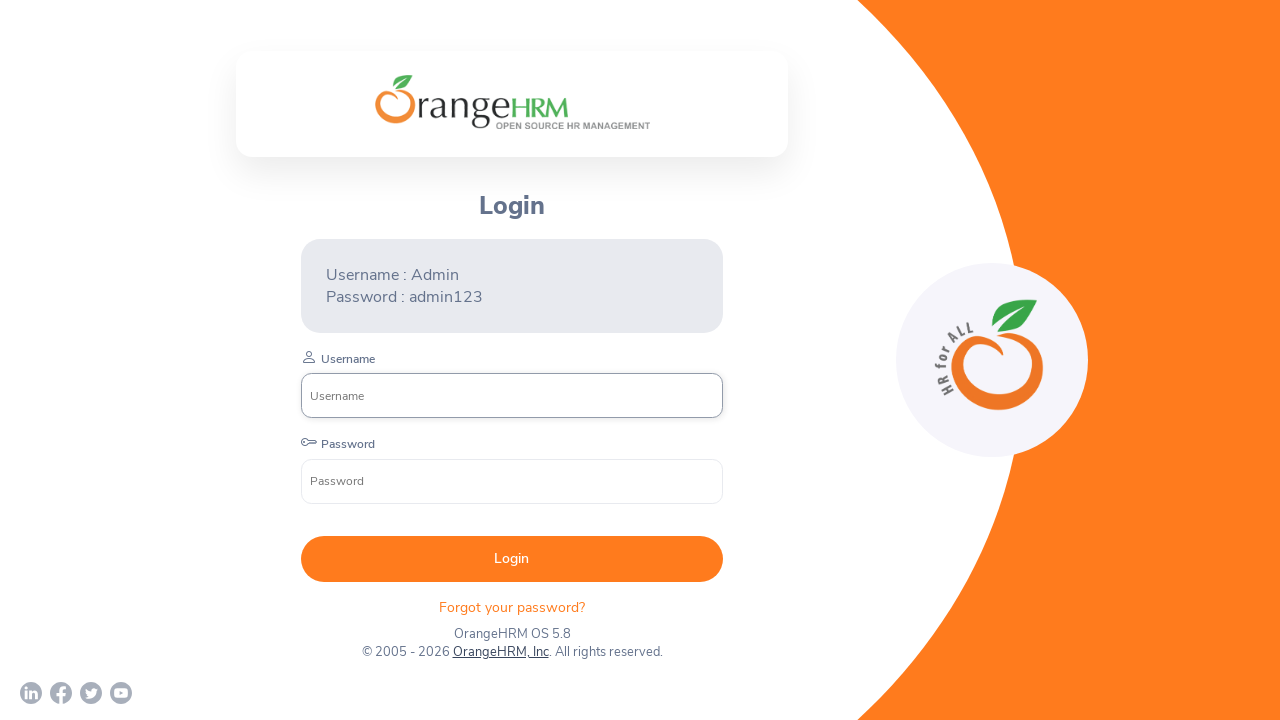